Tests JavaScript Confirm alert functionality by navigating to the JavaScript Alerts page, triggering a JS Confirm dialog, accepting it, and validating the result message shows "You clicked: Ok"

Starting URL: http://the-internet.herokuapp.com/

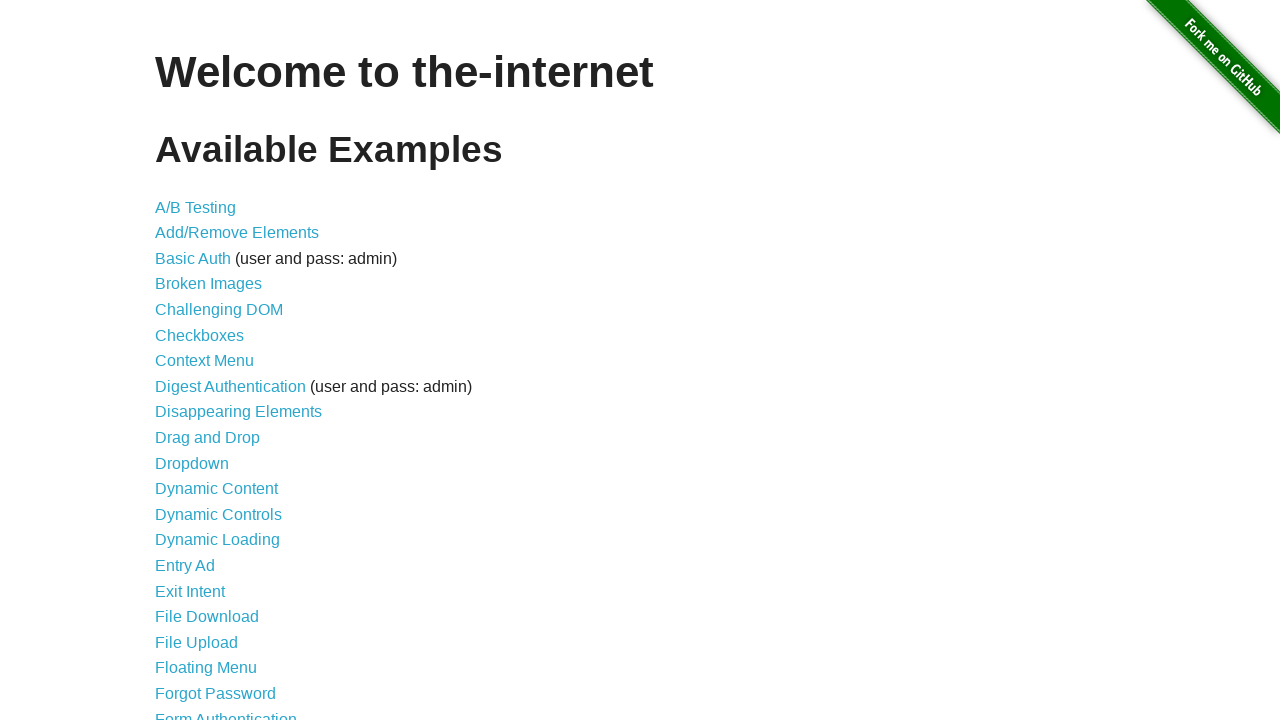

Navigated to the-internet.herokuapp.com home page
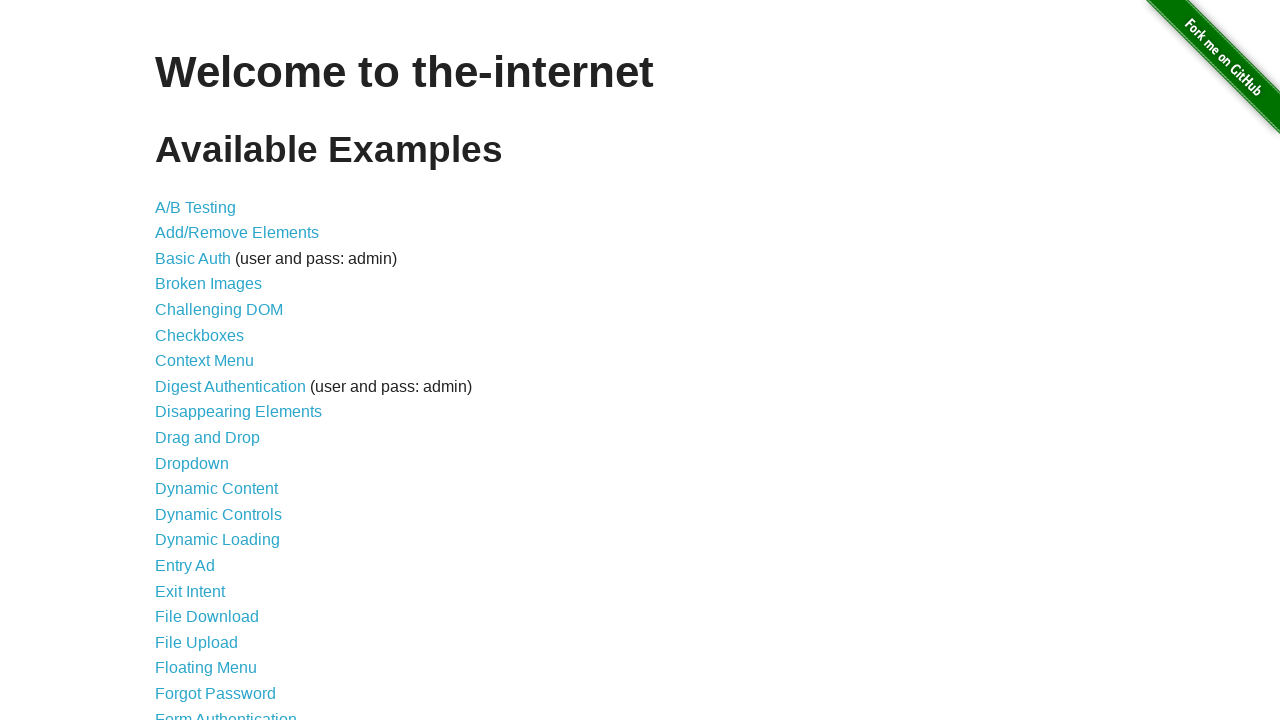

Clicked on the JavaScript Alerts link at (214, 361) on a[href='/javascript_alerts']
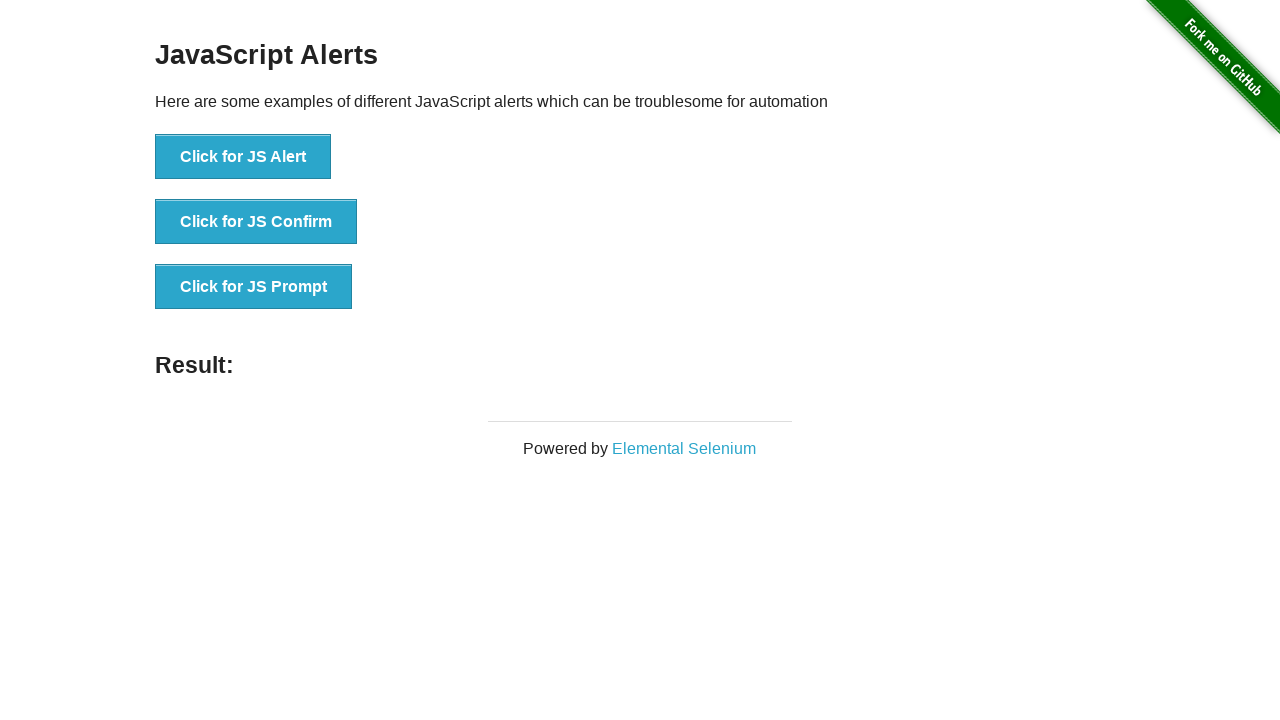

JavaScript Alerts page loaded and JS Confirm button is visible
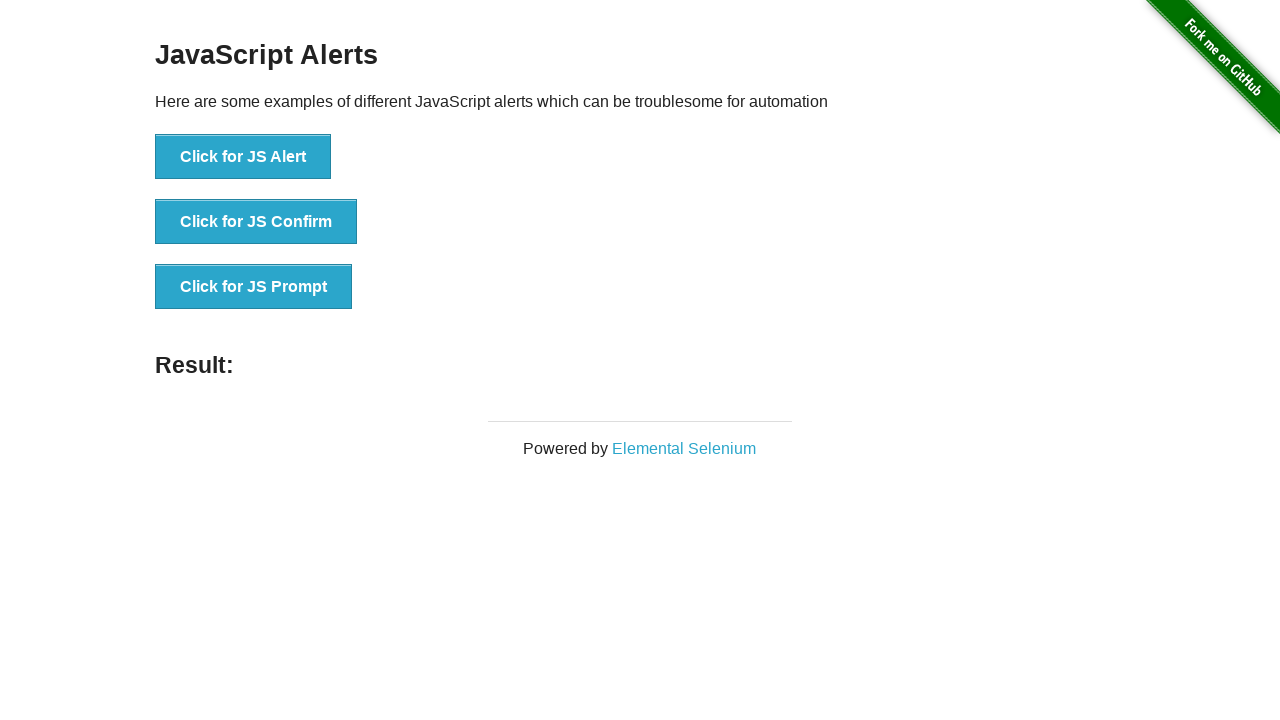

Dialog handler configured to accept confirm dialogs
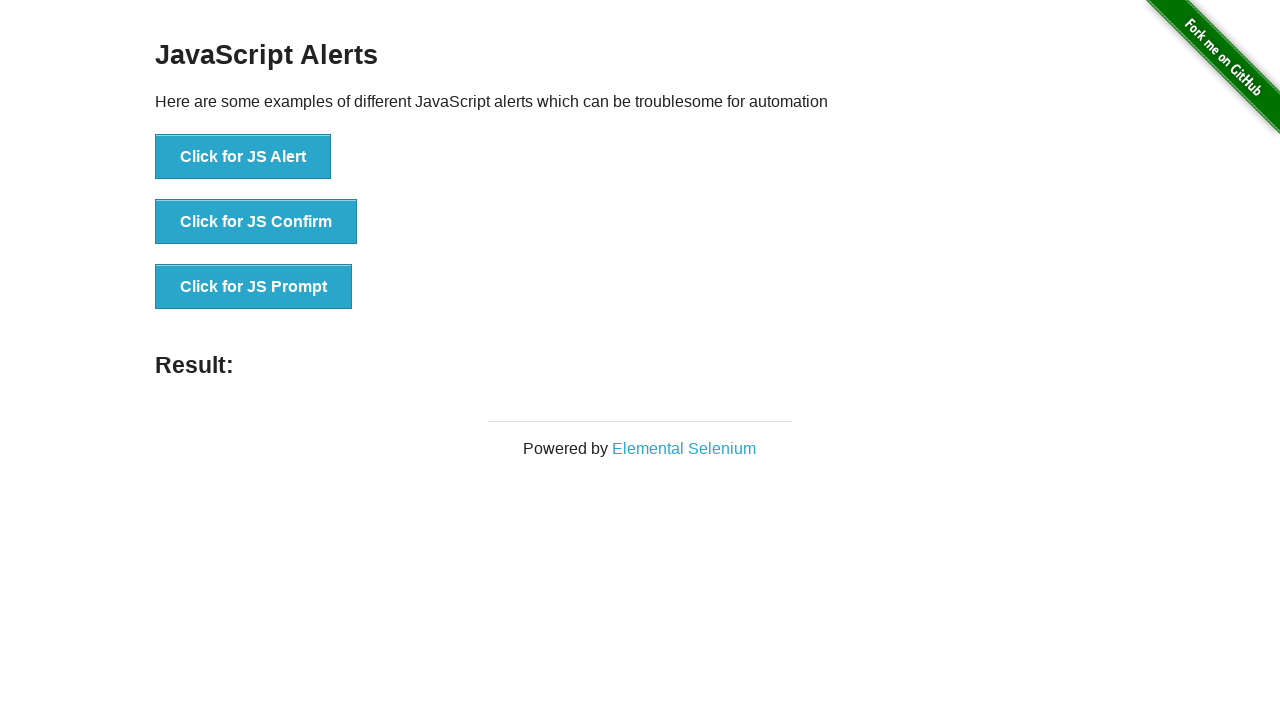

Clicked the JS Confirm button, triggering the confirm dialog which was automatically accepted at (256, 222) on button[onclick='jsConfirm()']
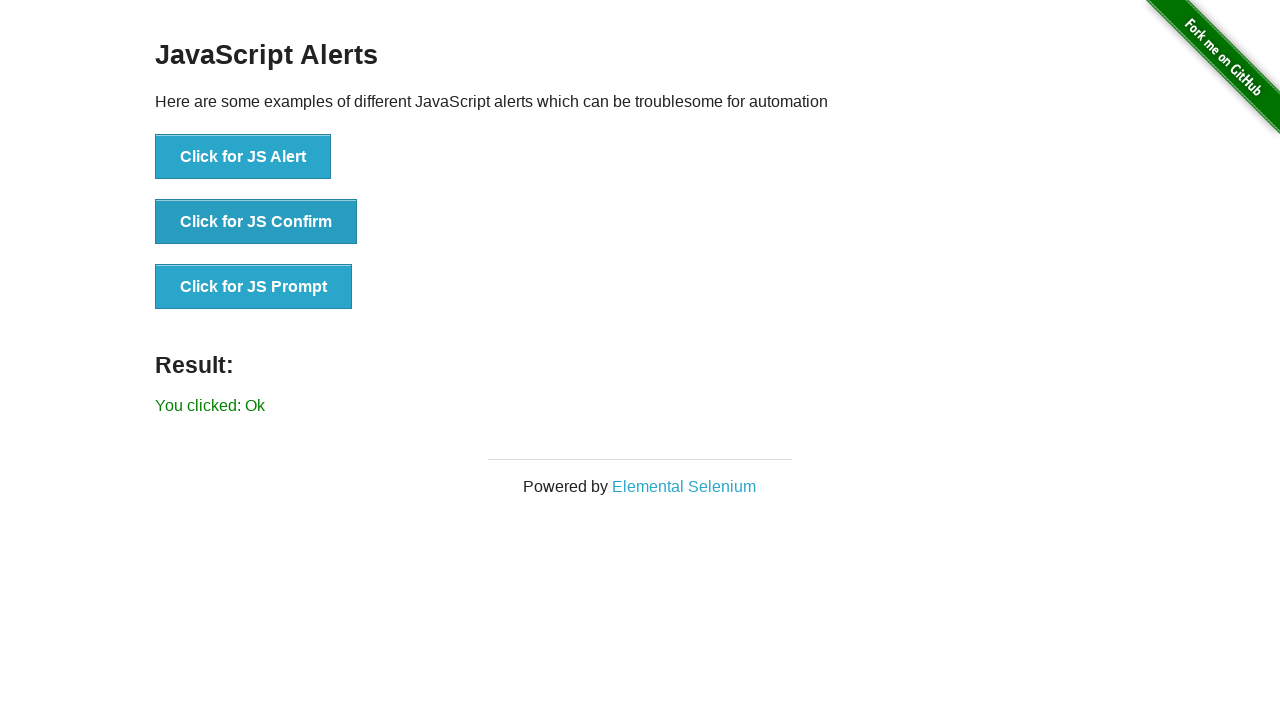

Result message element is visible
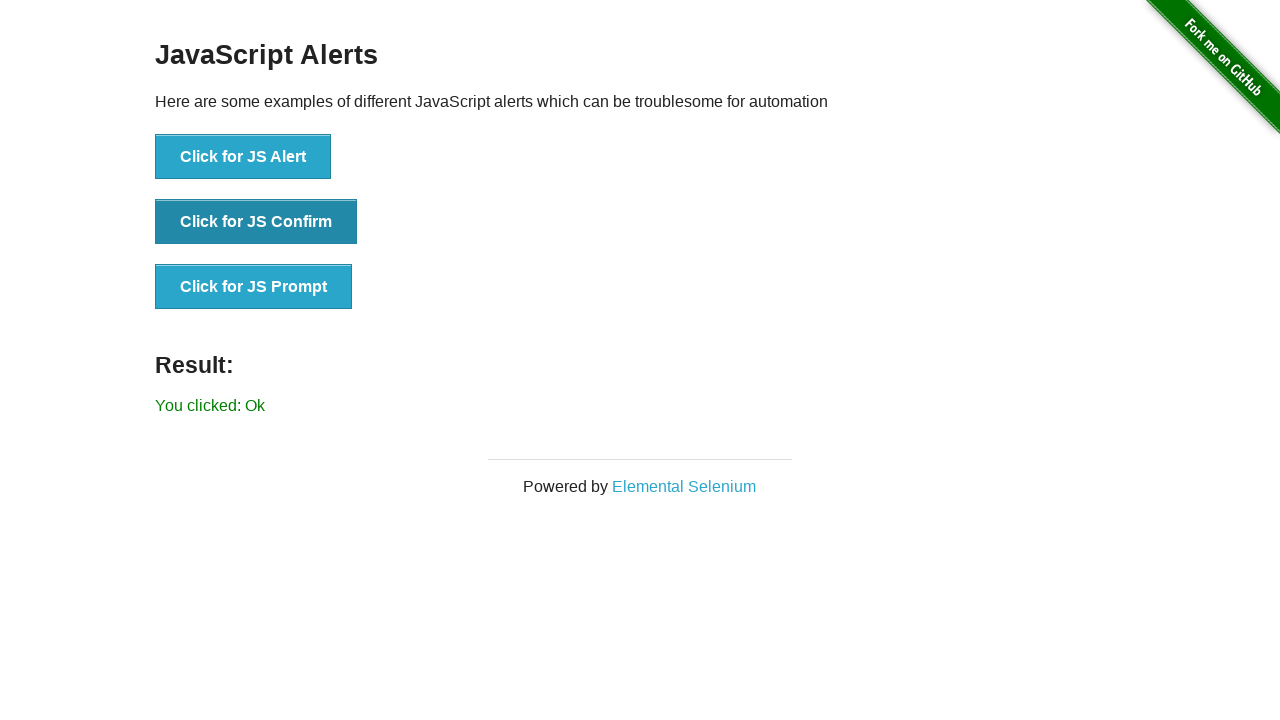

Retrieved result text: 'You clicked: Ok'
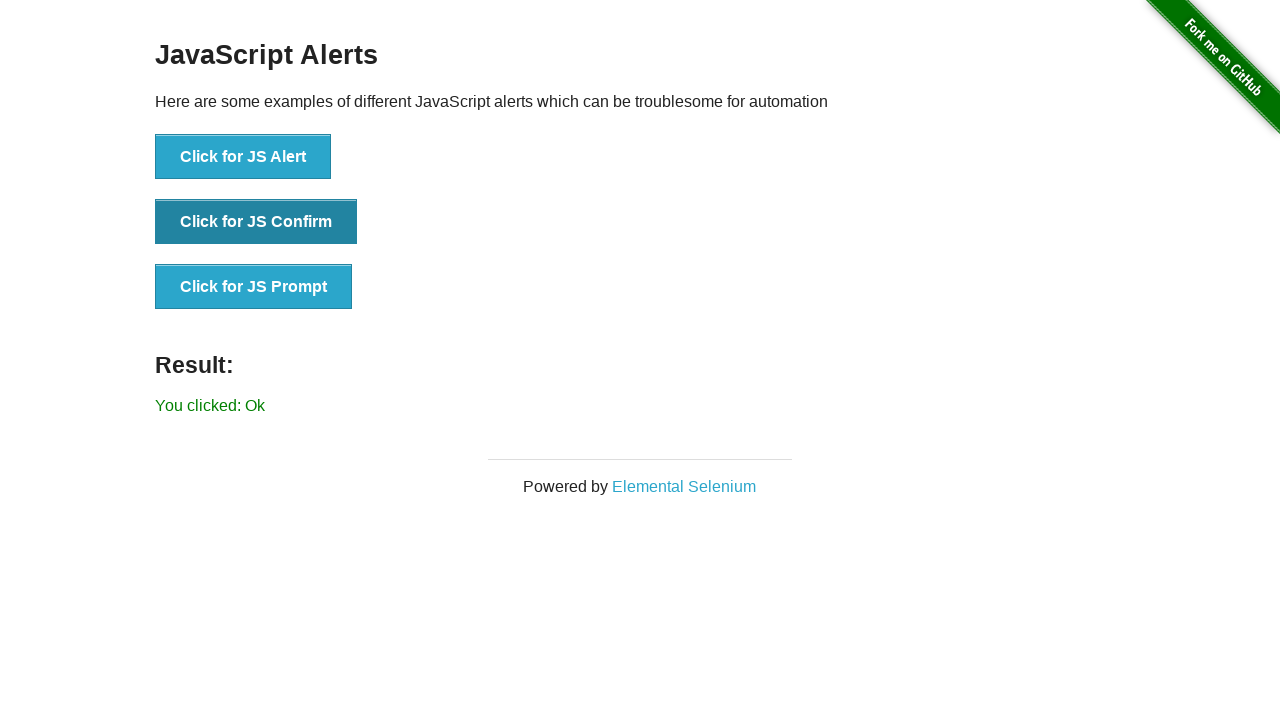

Assertion passed: Result message correctly shows 'You clicked: Ok'
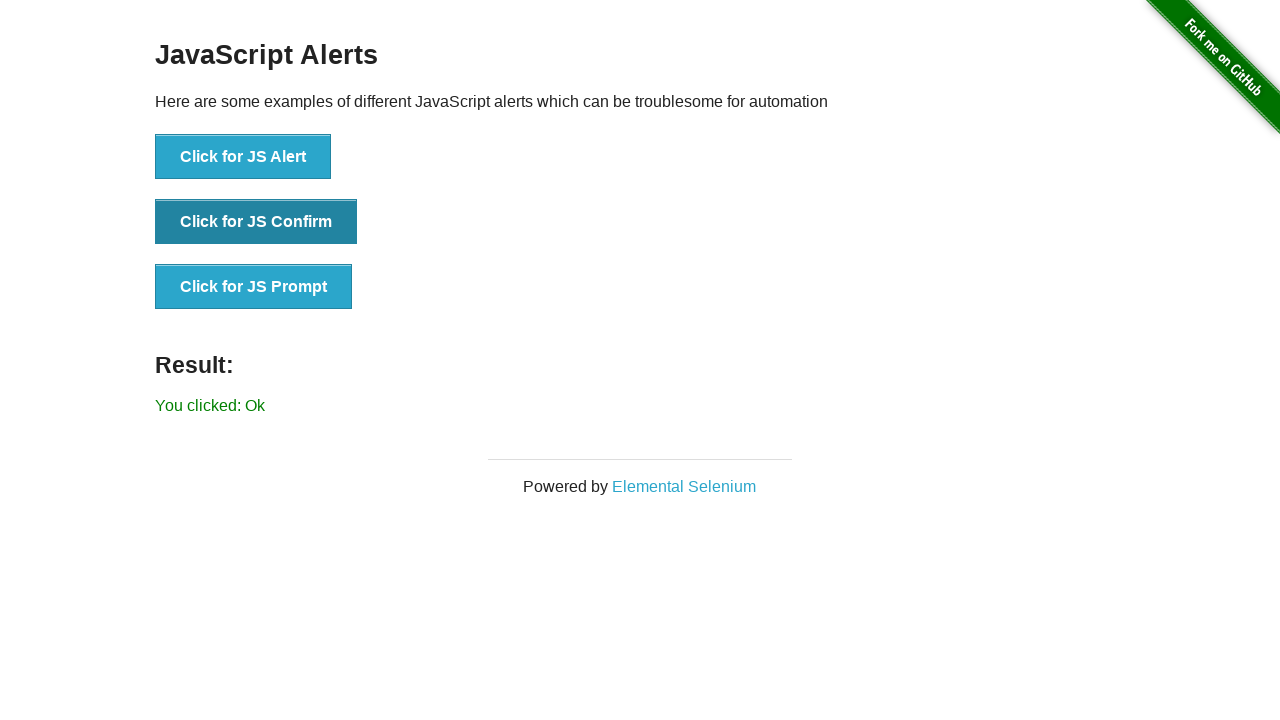

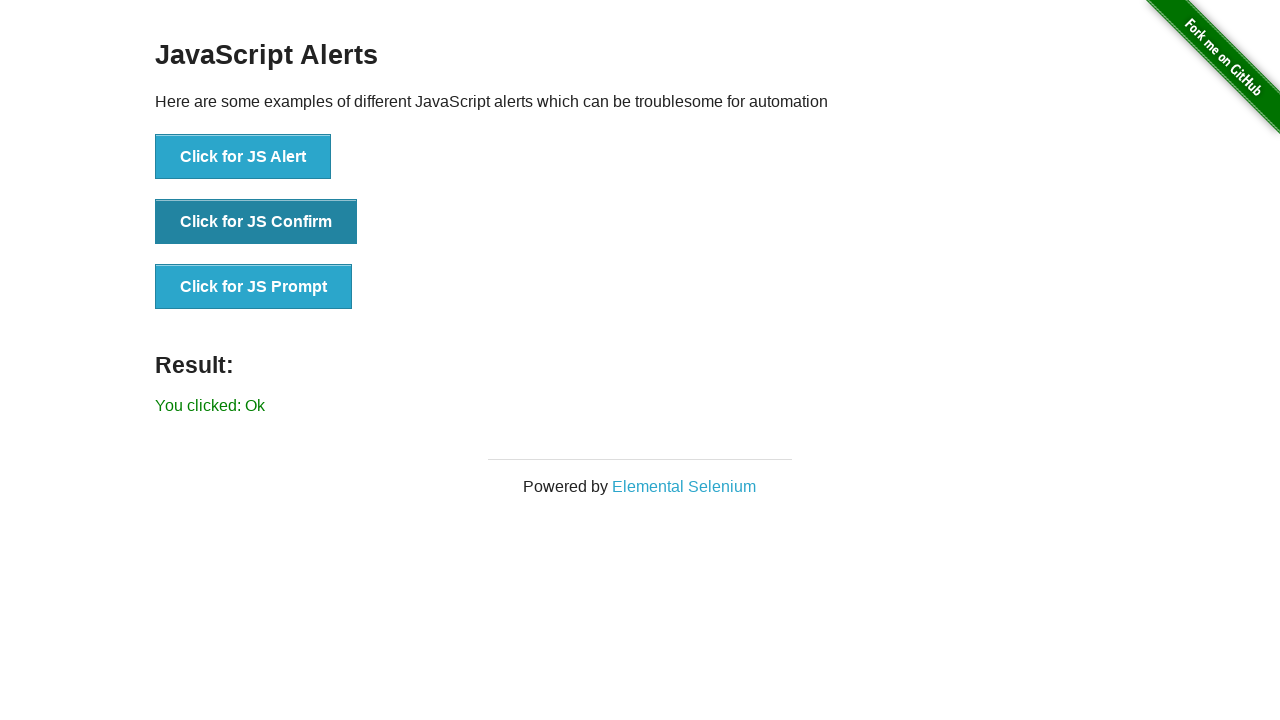